Navigates to YouTube and enters a search query in the search box

Starting URL: https://www.youtube.com/

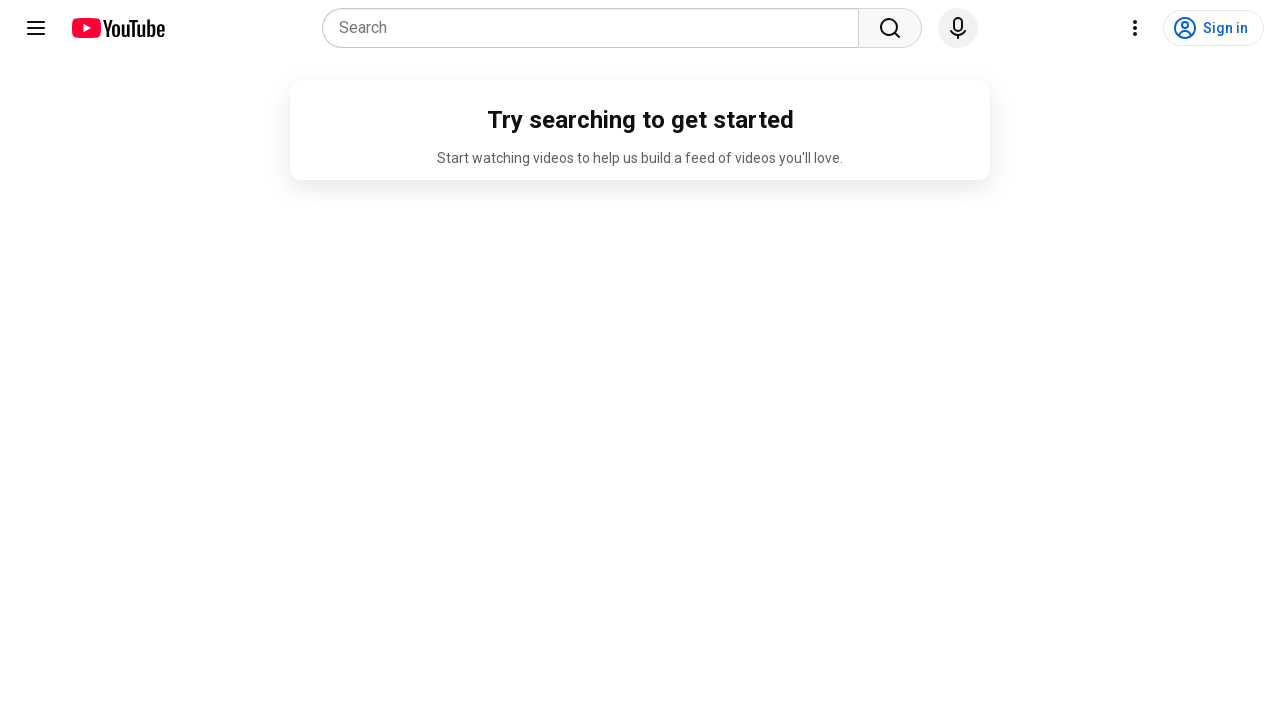

Navigated to YouTube homepage
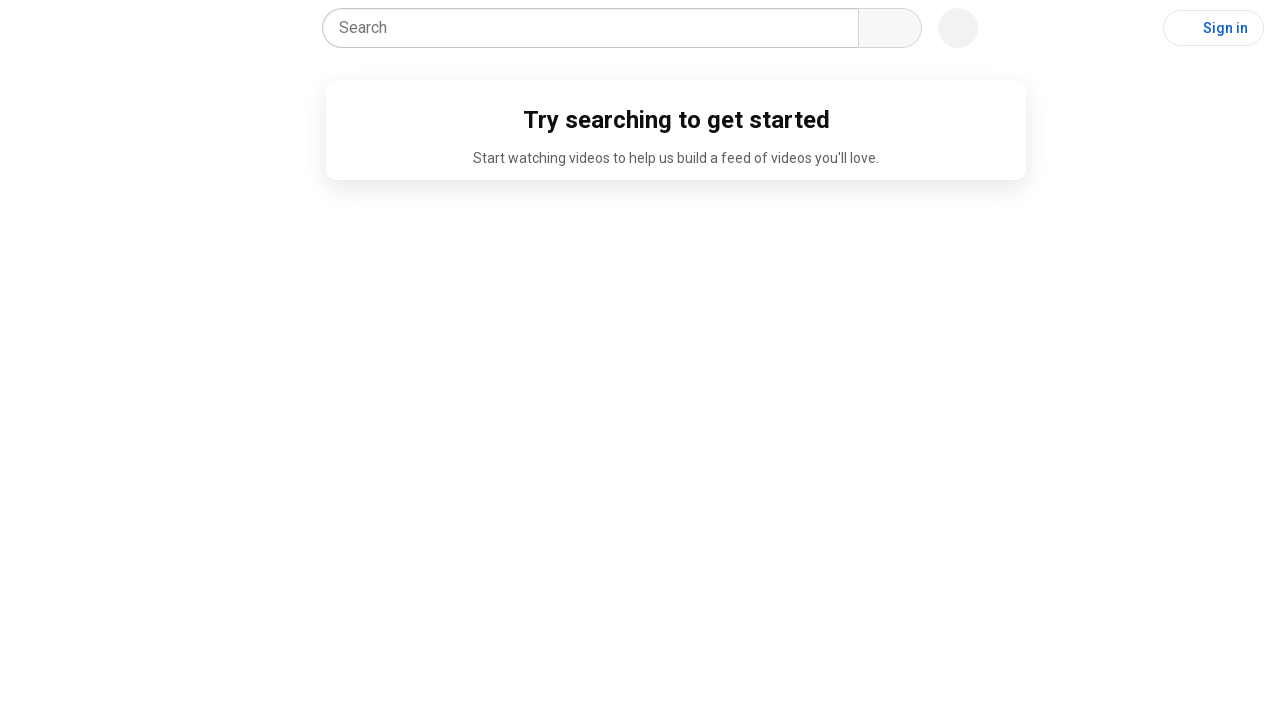

Entered 'Udemy' in YouTube search box on input[name='search_query']
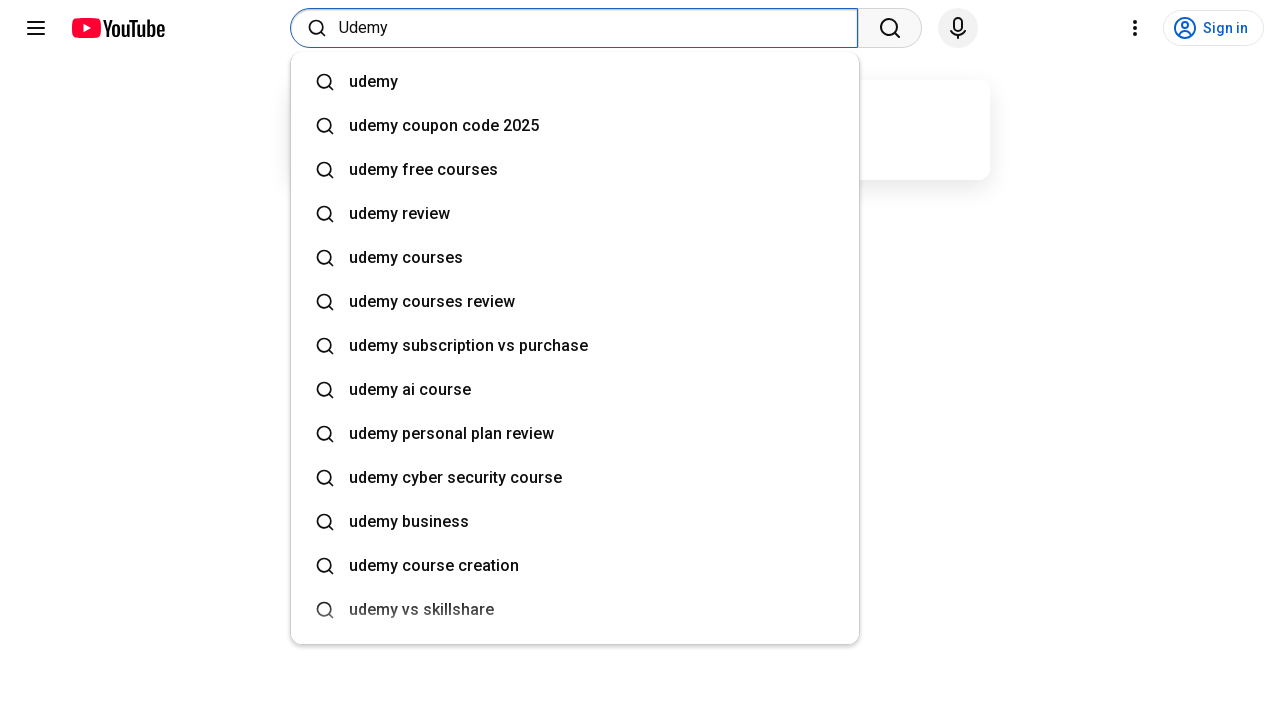

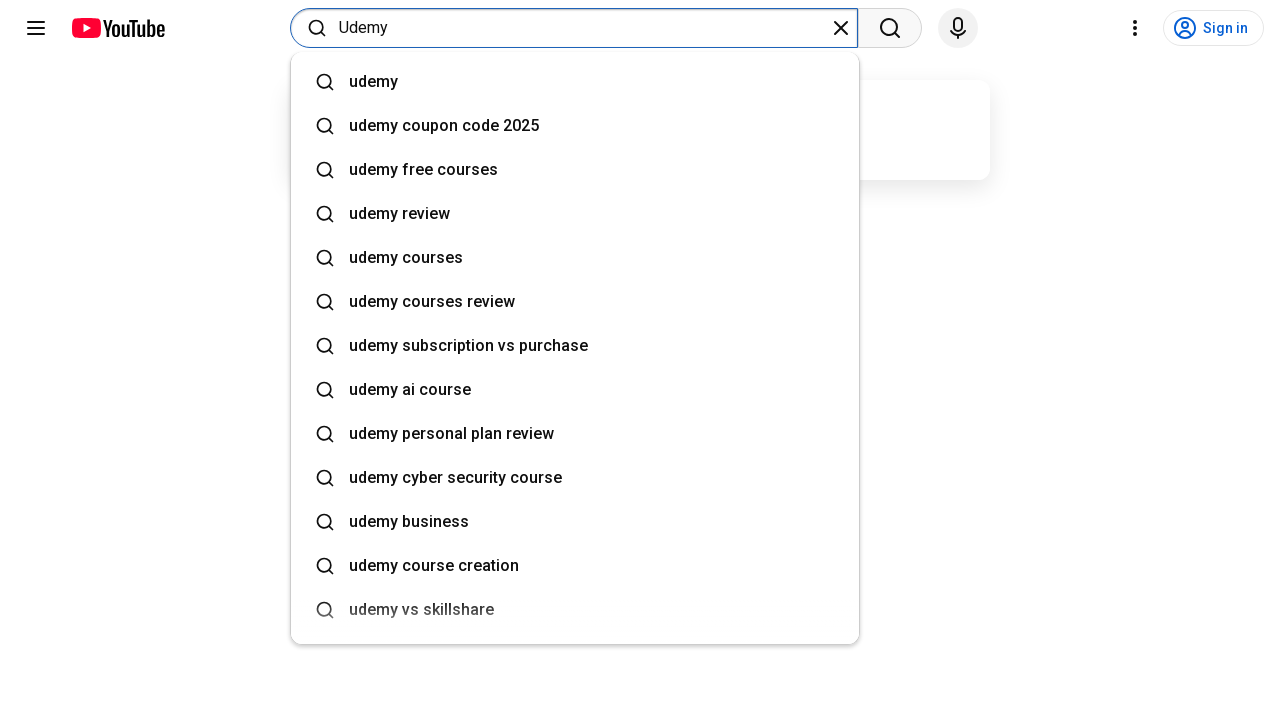